Tests JavaScript confirm dialog by clicking the second button, dismissing the alert by clicking Cancel, and verifying the result message does not contain "successfuly"

Starting URL: https://the-internet.herokuapp.com/javascript_alerts

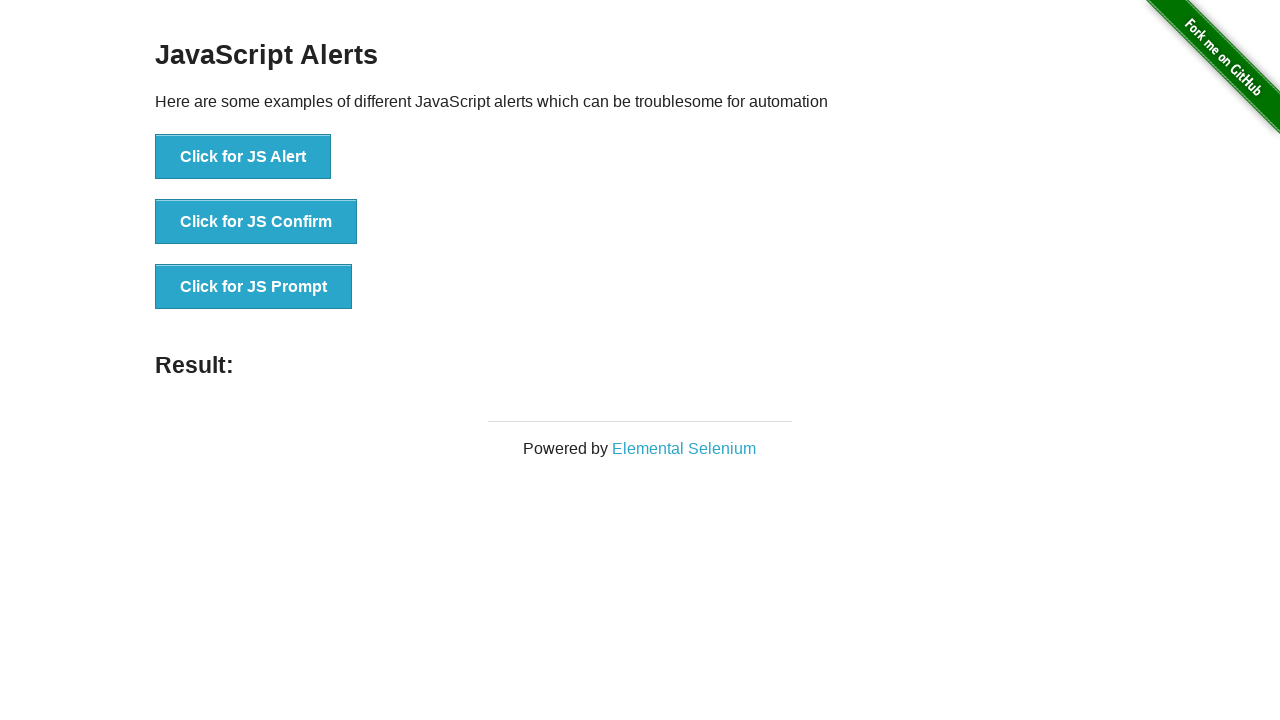

Set up dialog handler to dismiss alerts
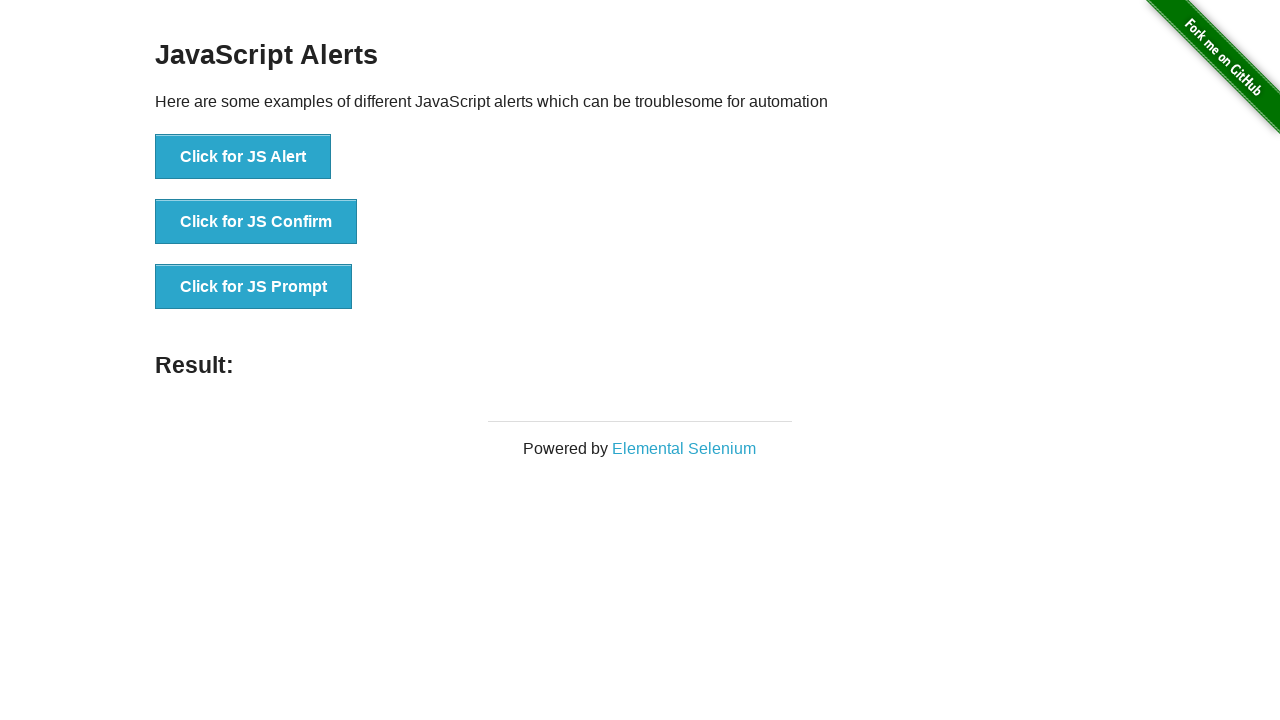

Clicked 'Click for JS Confirm' button to trigger JavaScript confirm dialog at (256, 222) on xpath=//*[text()='Click for JS Confirm']
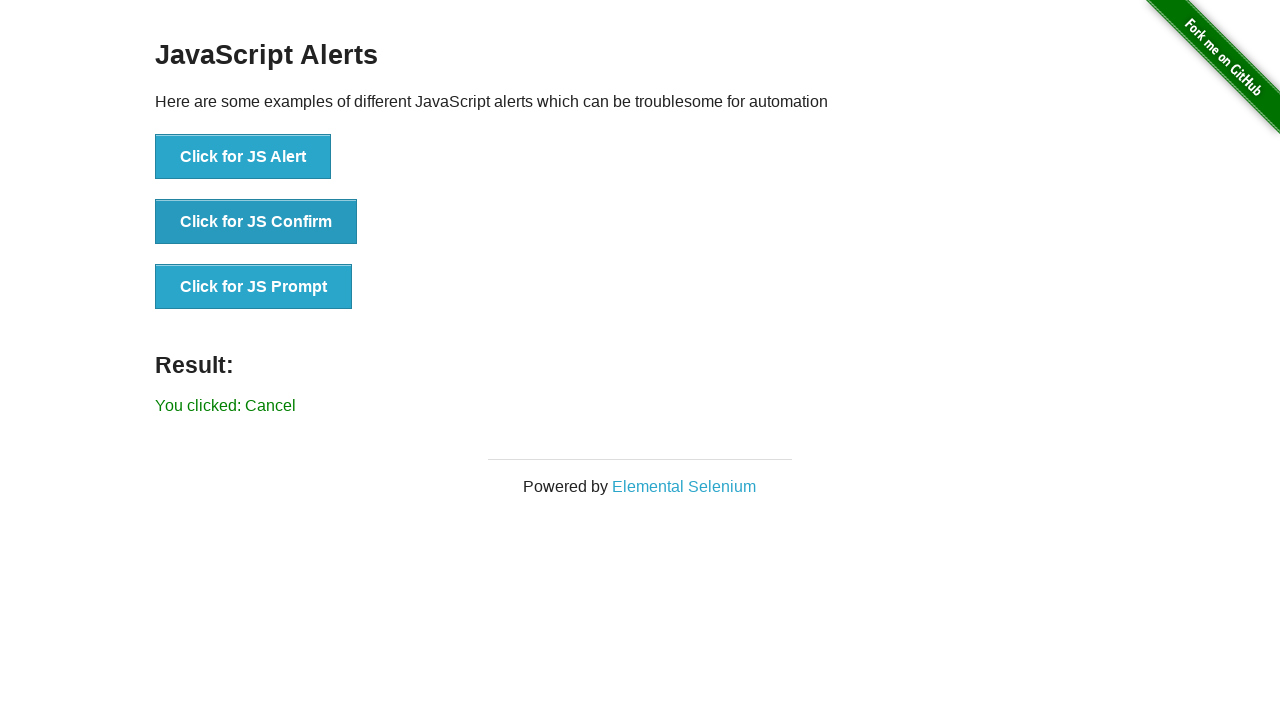

Result message element loaded
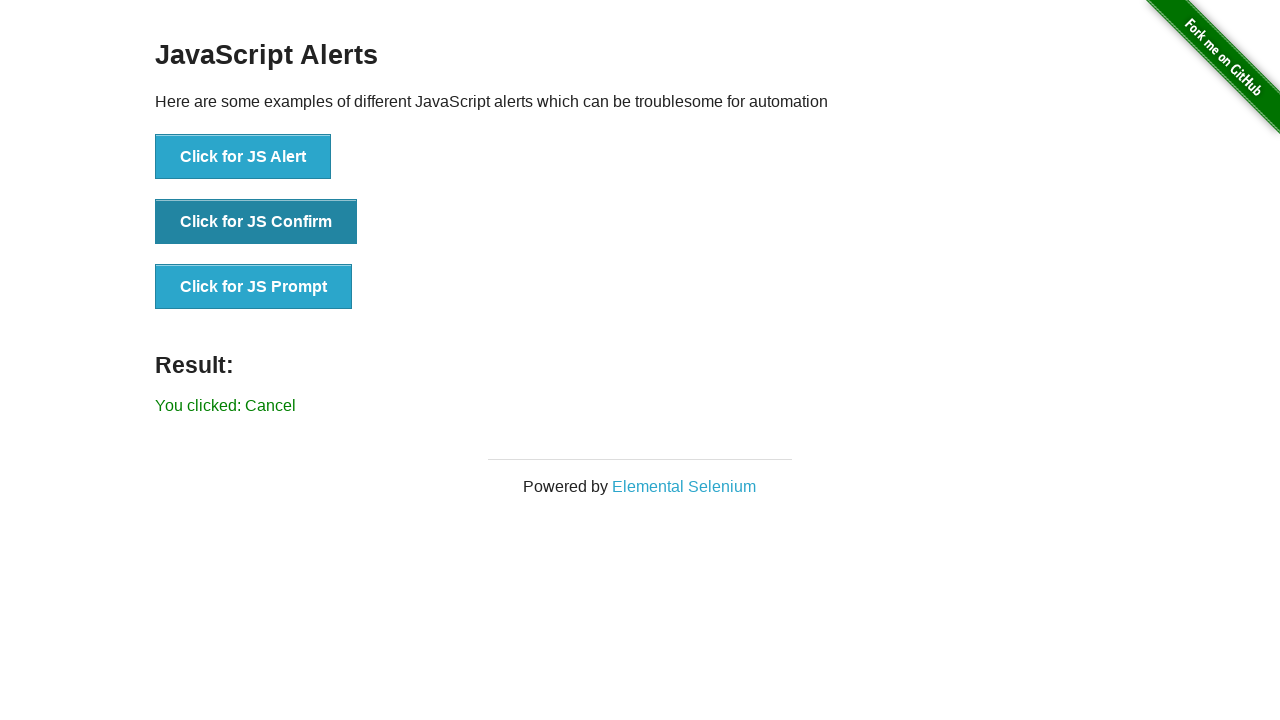

Retrieved result message text: 'You clicked: Cancel'
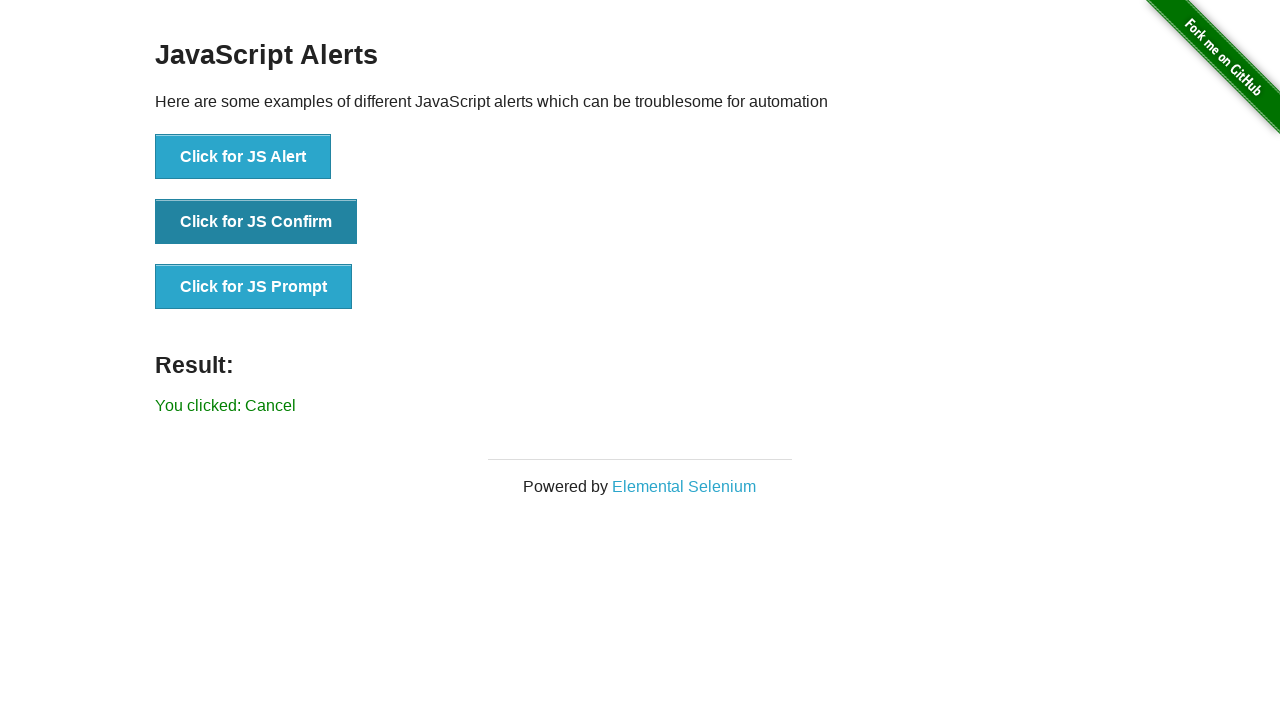

Verified that result message does not contain 'successfuly' - alert was successfully dismissed
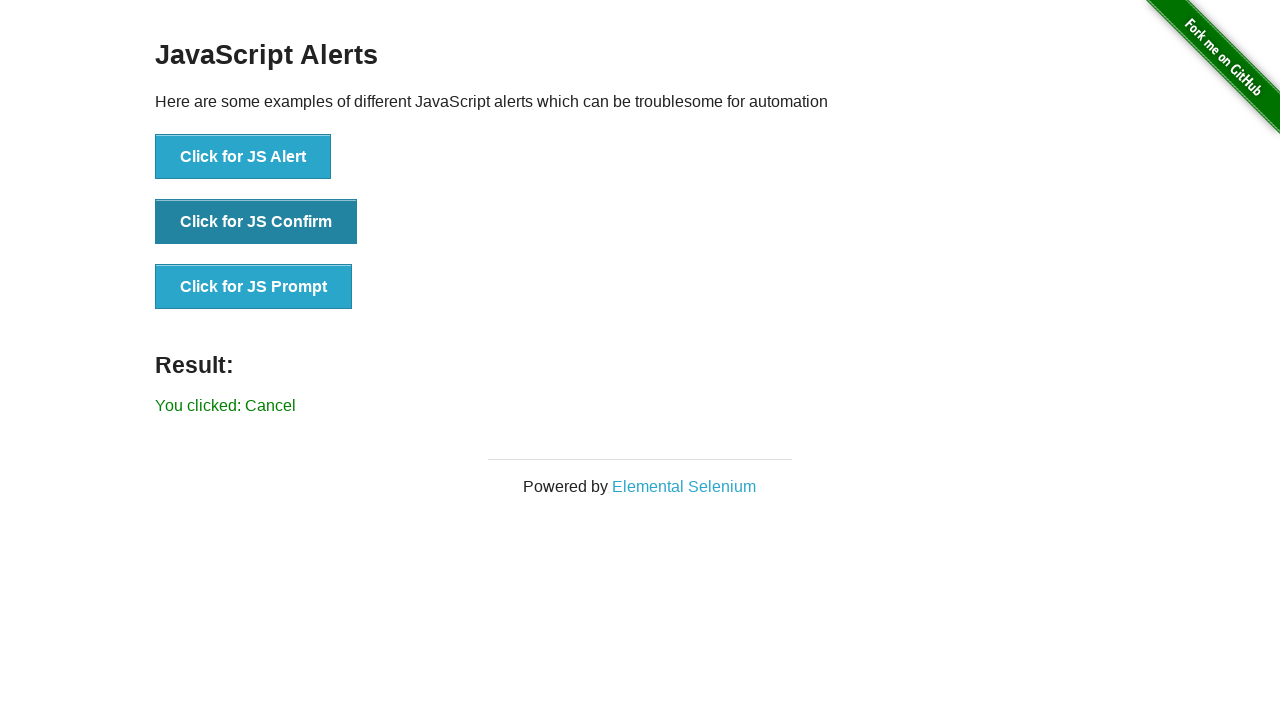

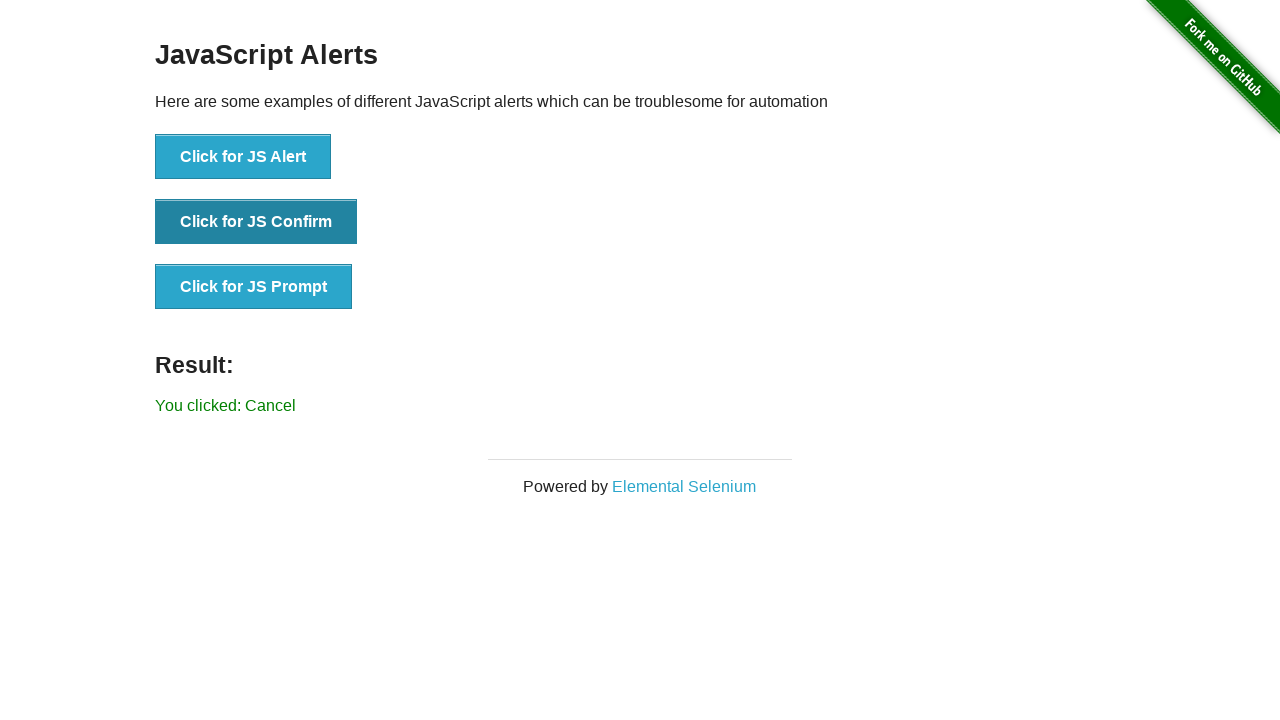